Tests window handle switching by clicking a blinking text link that opens a new window, then switches to the child window and verifies content is present.

Starting URL: https://rahulshettyacademy.com/loginpagePractise/#/

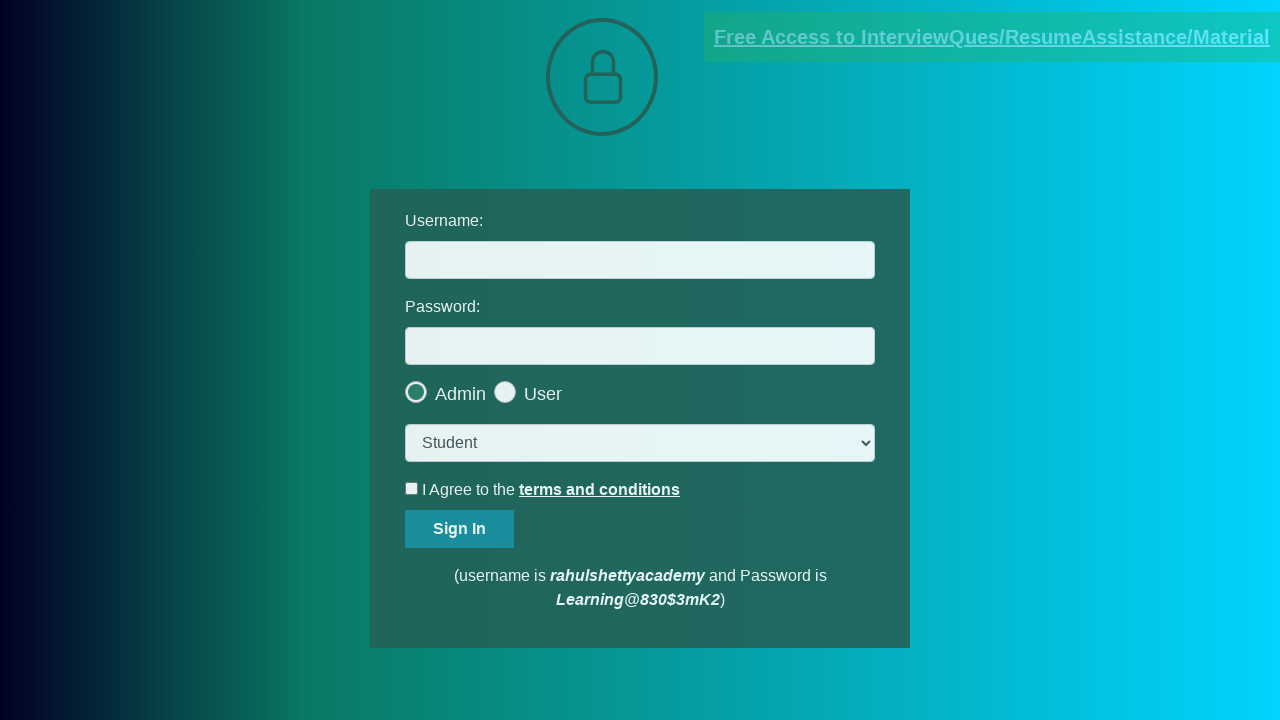

Clicked blinking text link to open new window at (992, 37) on .blinkingText
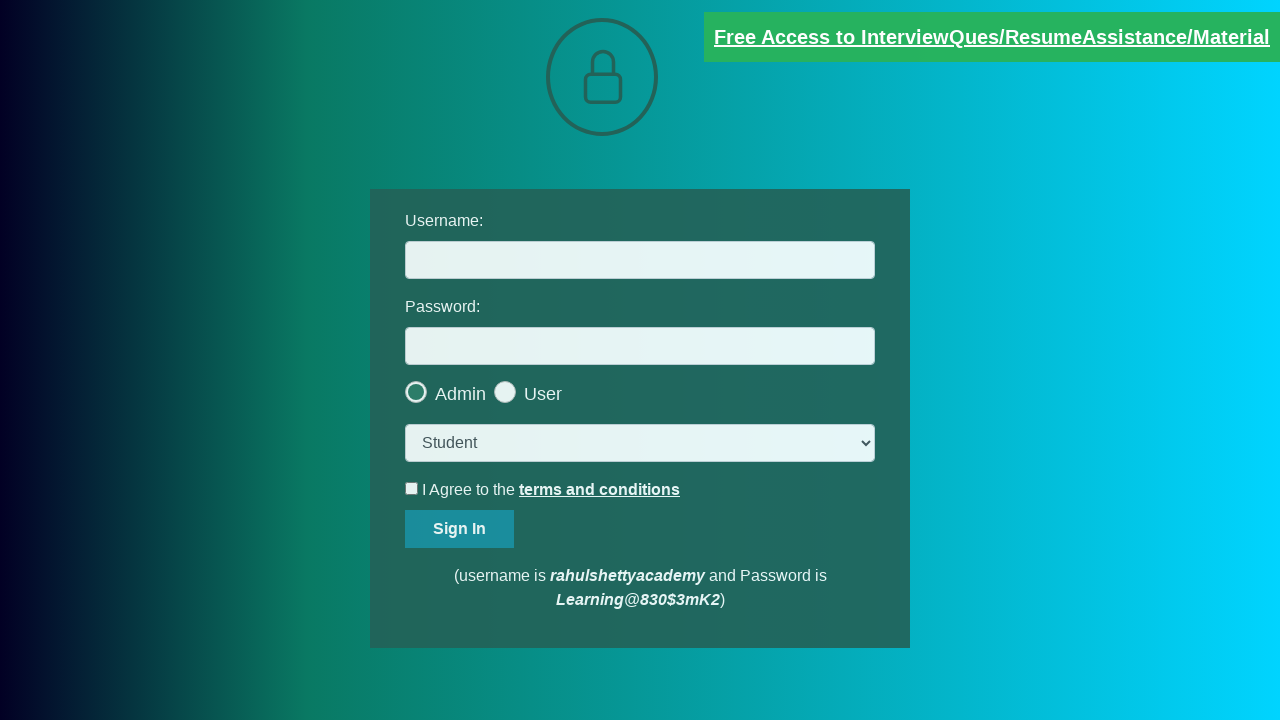

New child window opened and captured
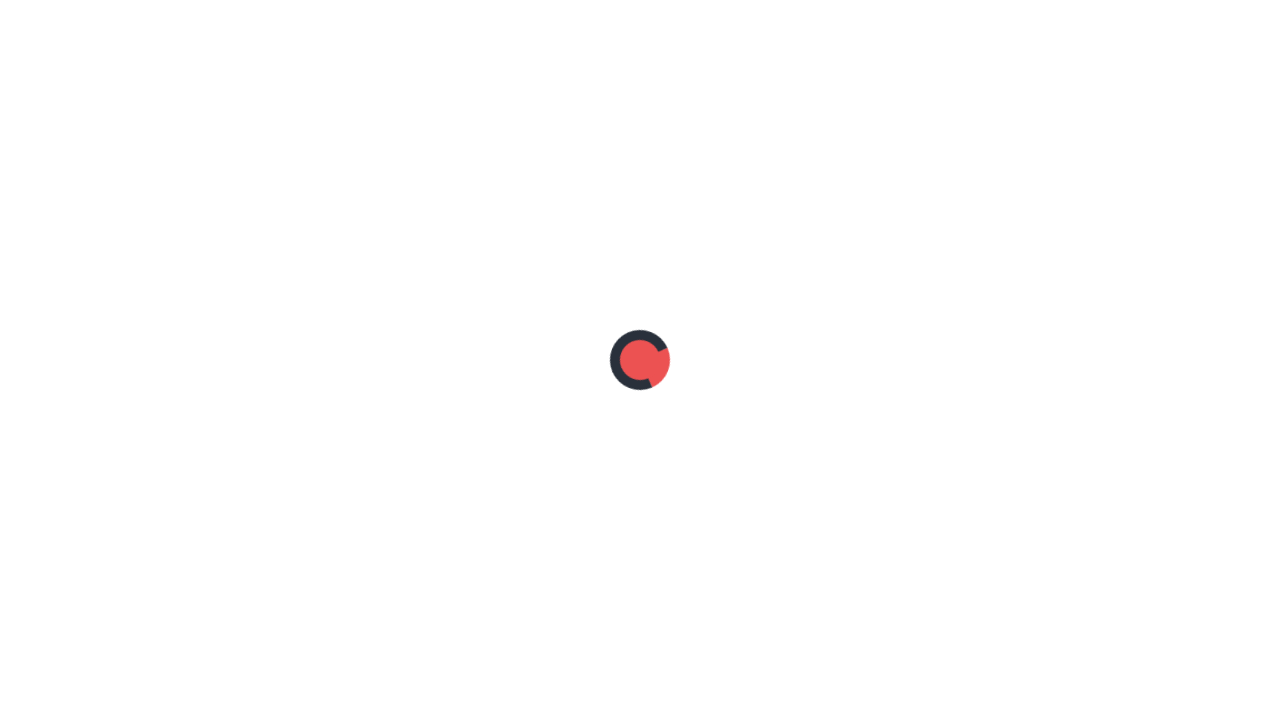

Child window finished loading
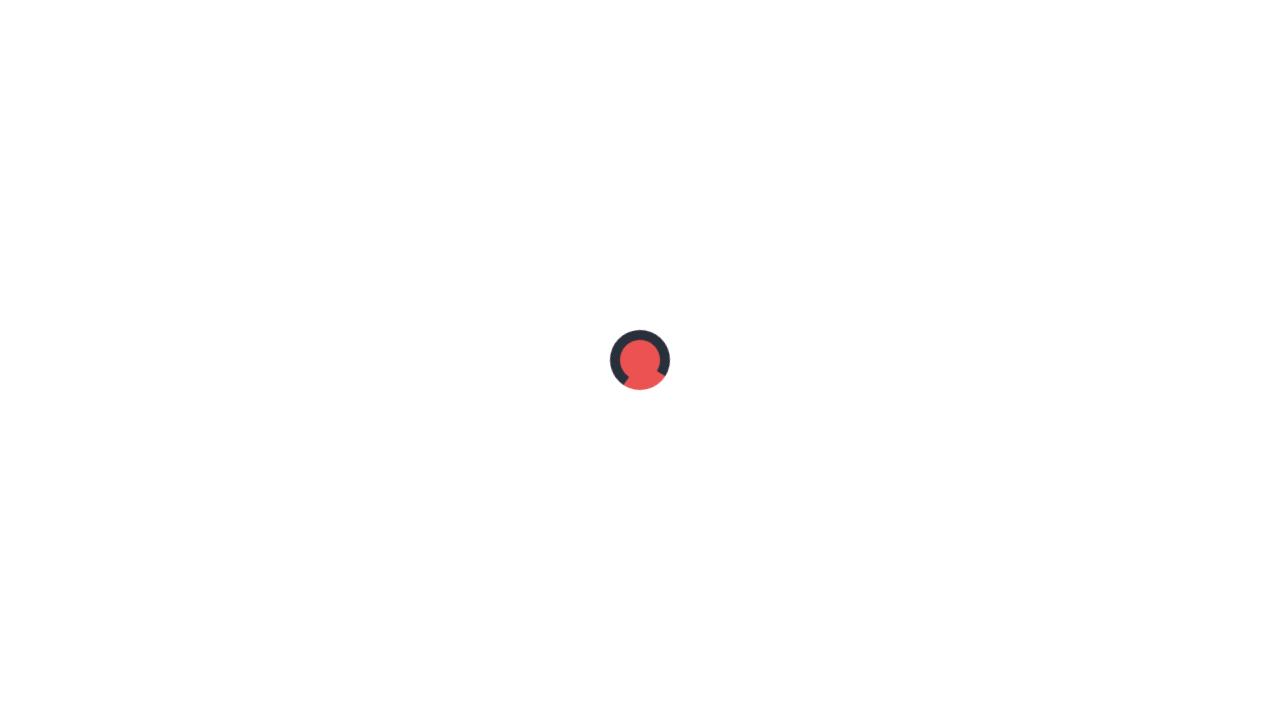

Verified red paragraph text element exists in child window
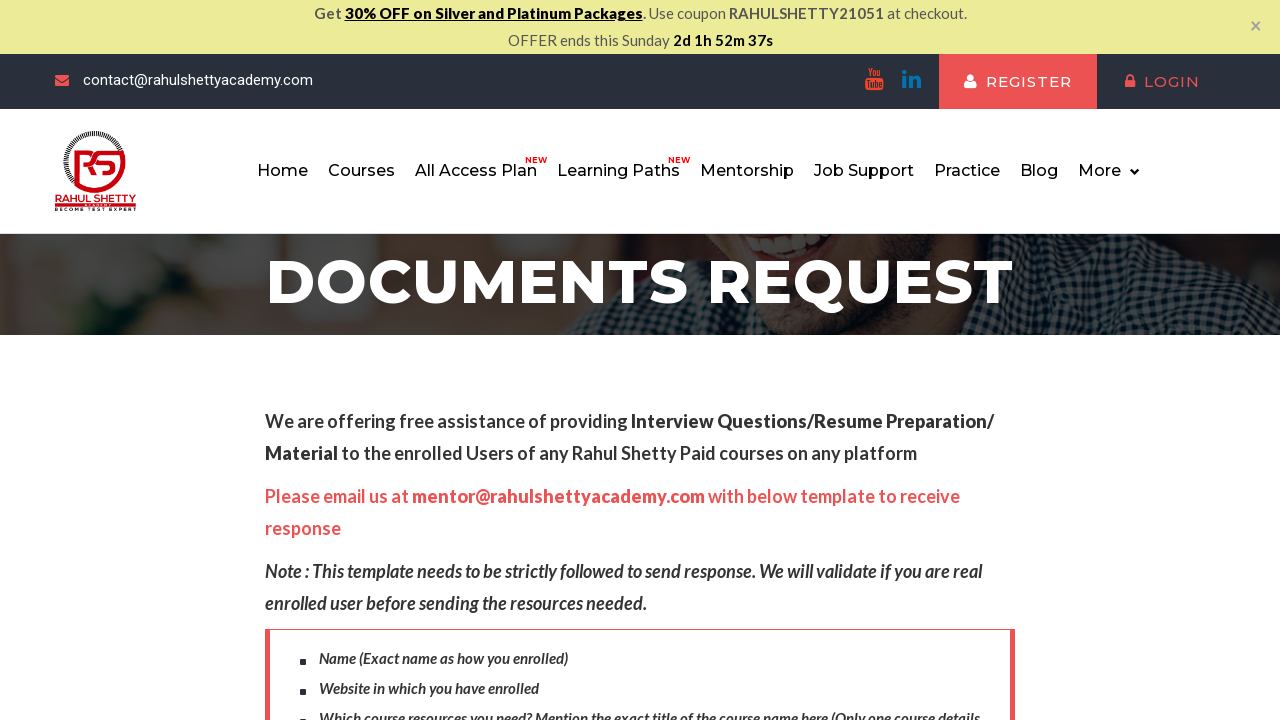

Closed child window
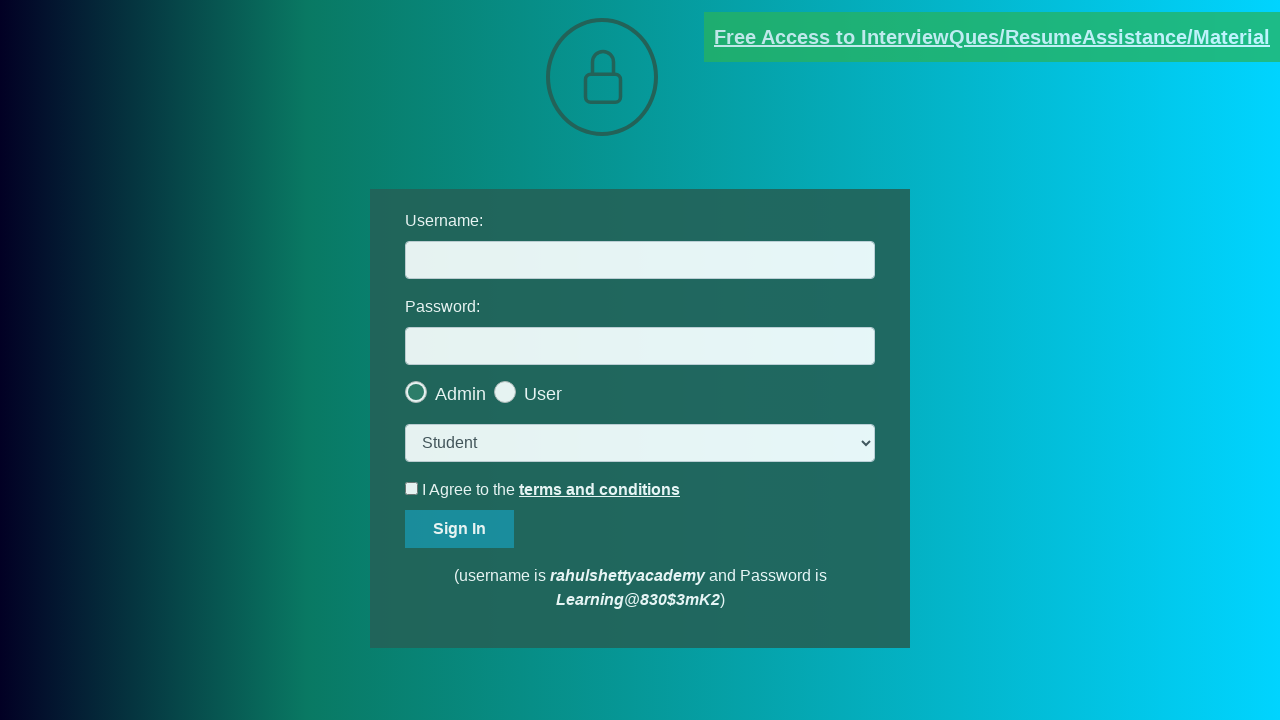

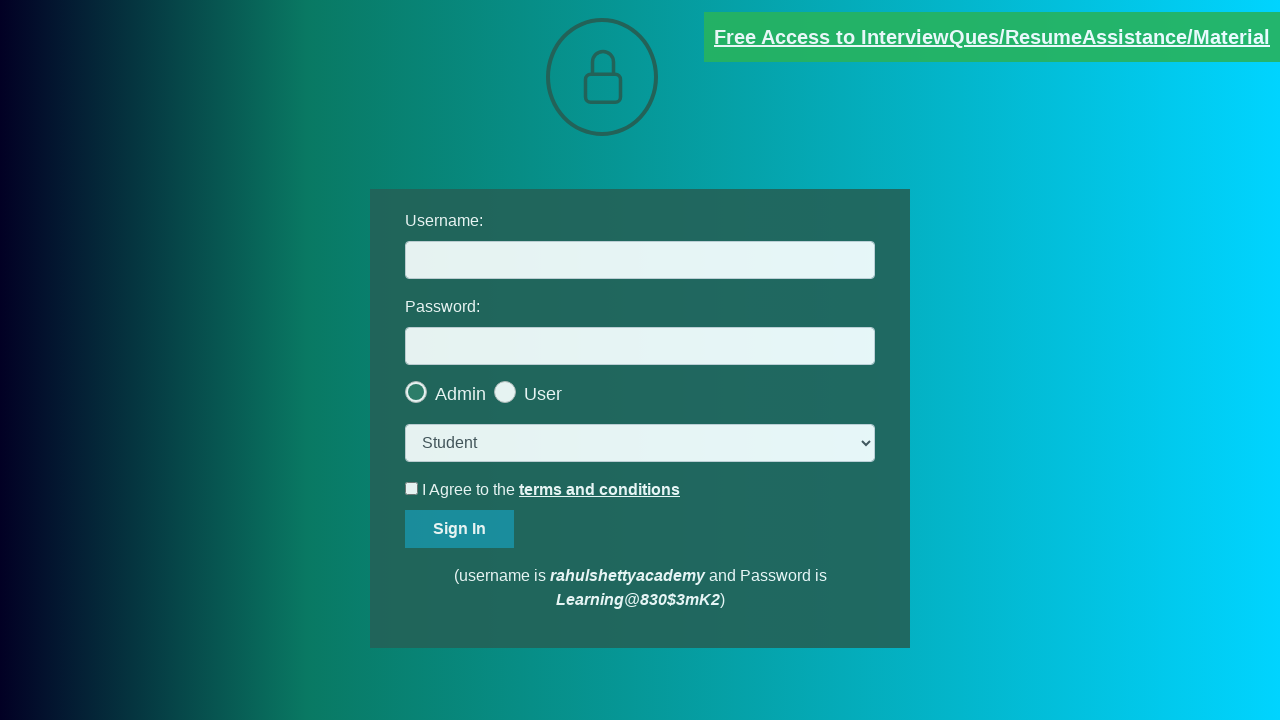